Tests online cinema preferences form by entering favorite movies and series, saving, navigating through steps, and verifying the saved values are displayed

Starting URL: https://lm.skillbox.cc/qa_tester/module07/practice3/

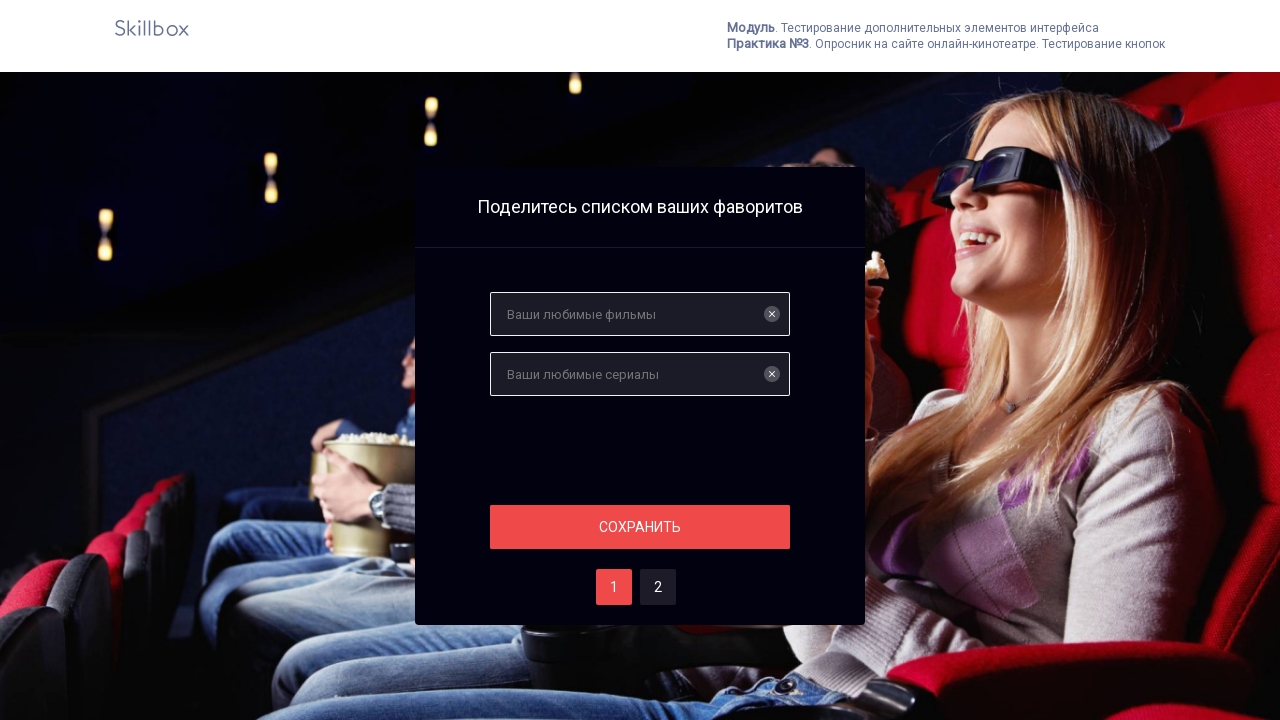

Entered 'Комедии' (Comedy) in favorite movies field on [name='films']
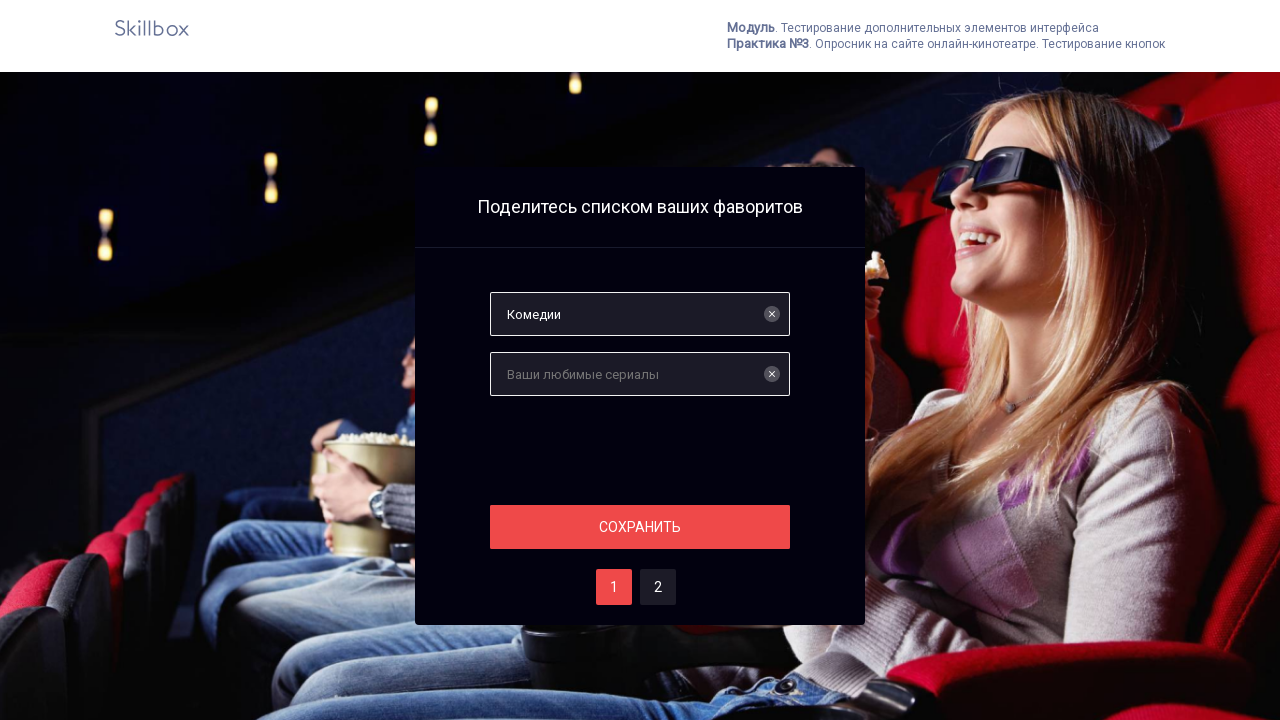

Entered 'Миллиарды' (Billions) in favorite series field on [name='serials']
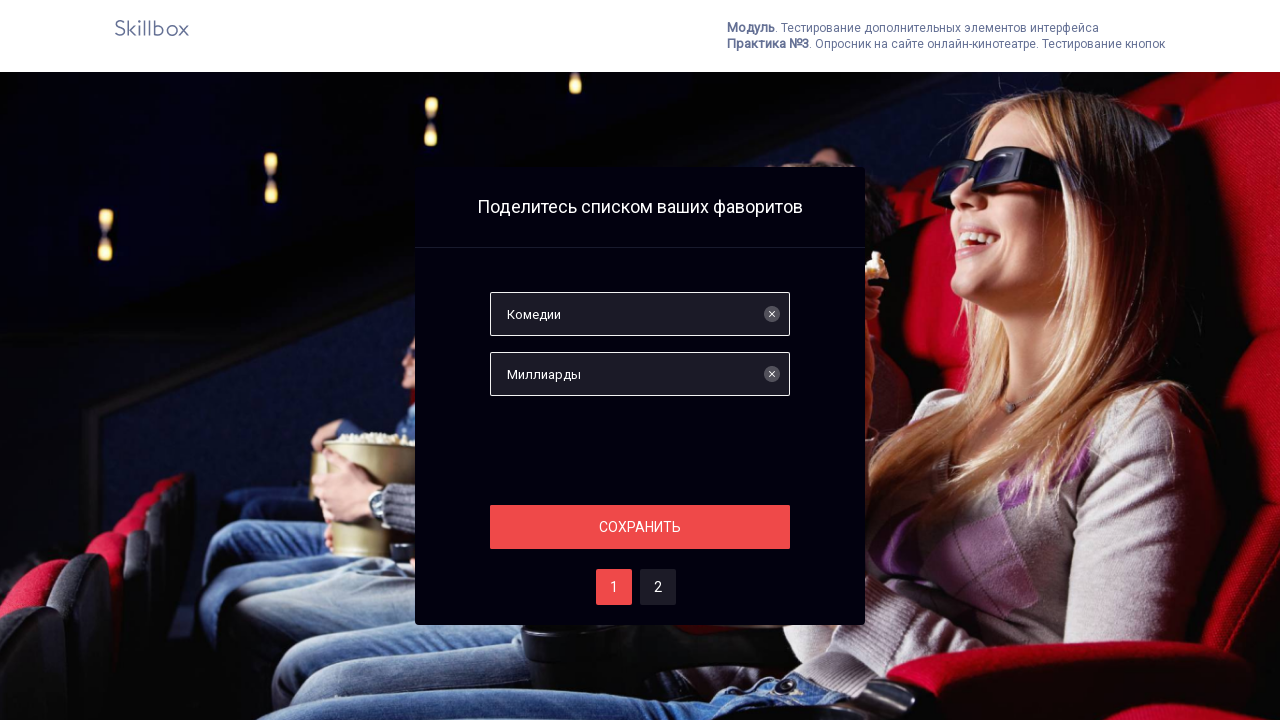

Clicked save button to save preferences at (640, 527) on #save
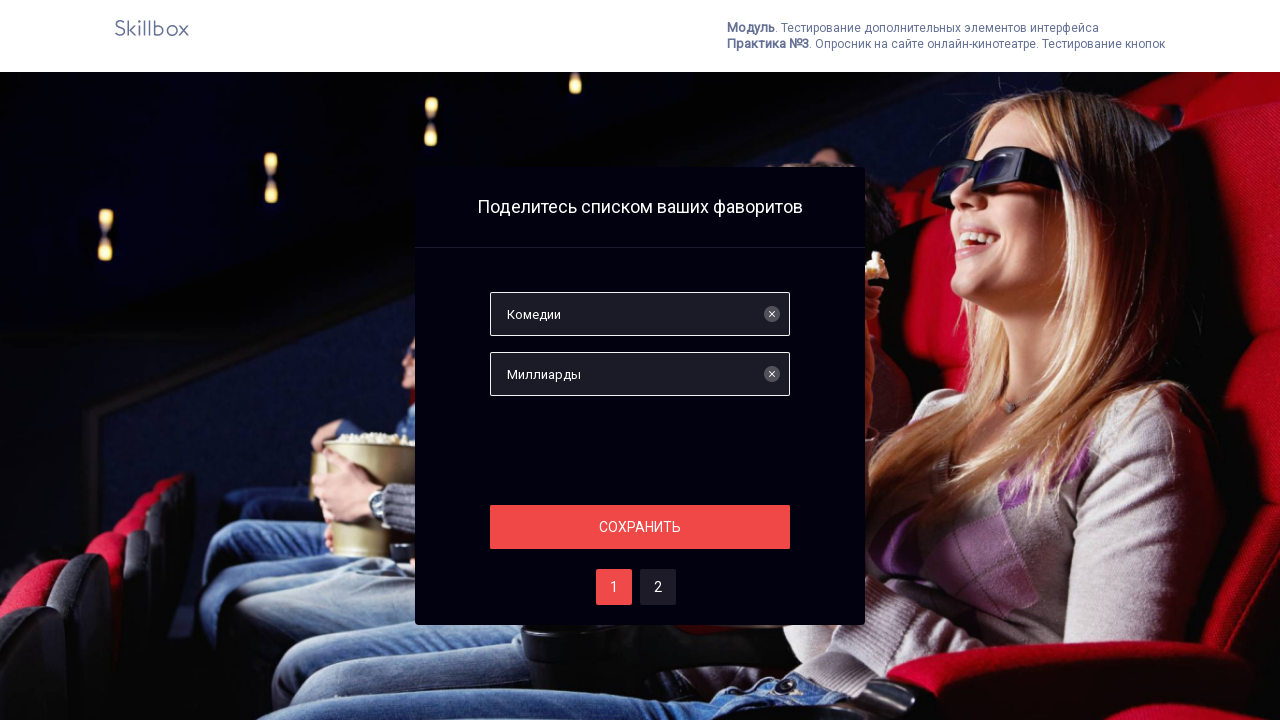

Clicked on step two to navigate to next form step at (658, 587) on #two
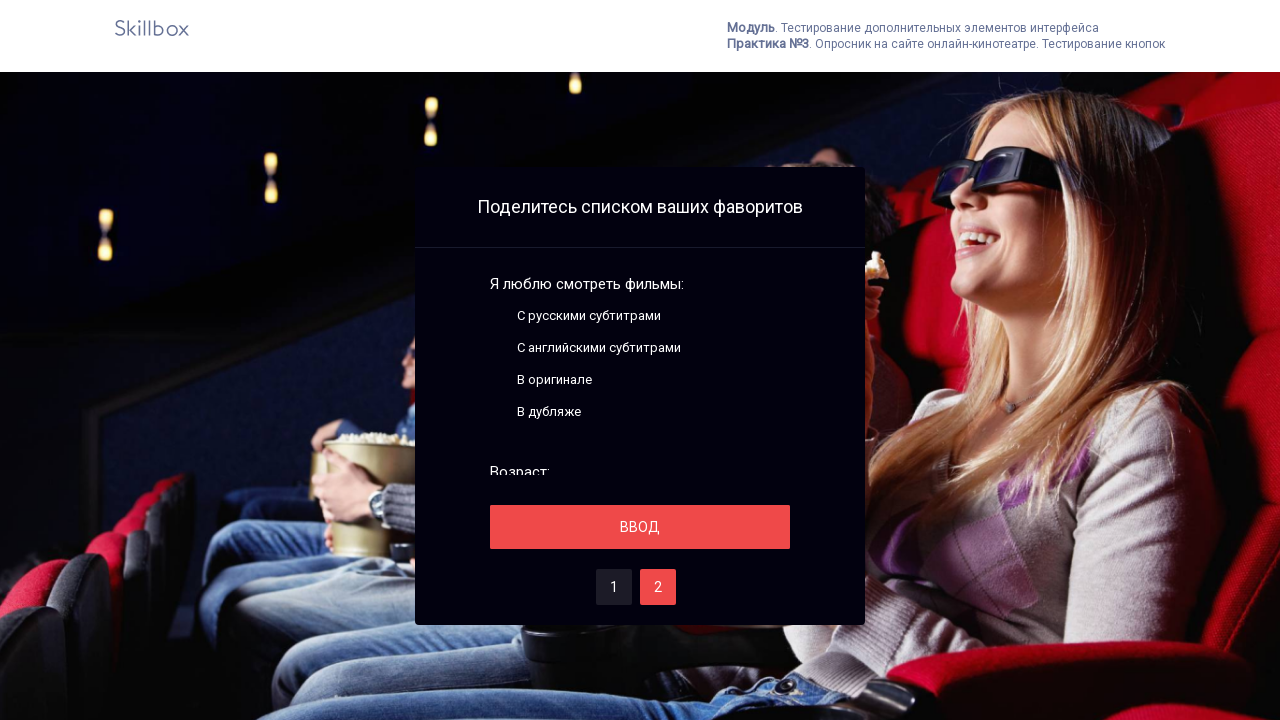

Clicked save button again on step two at (640, 527) on #save
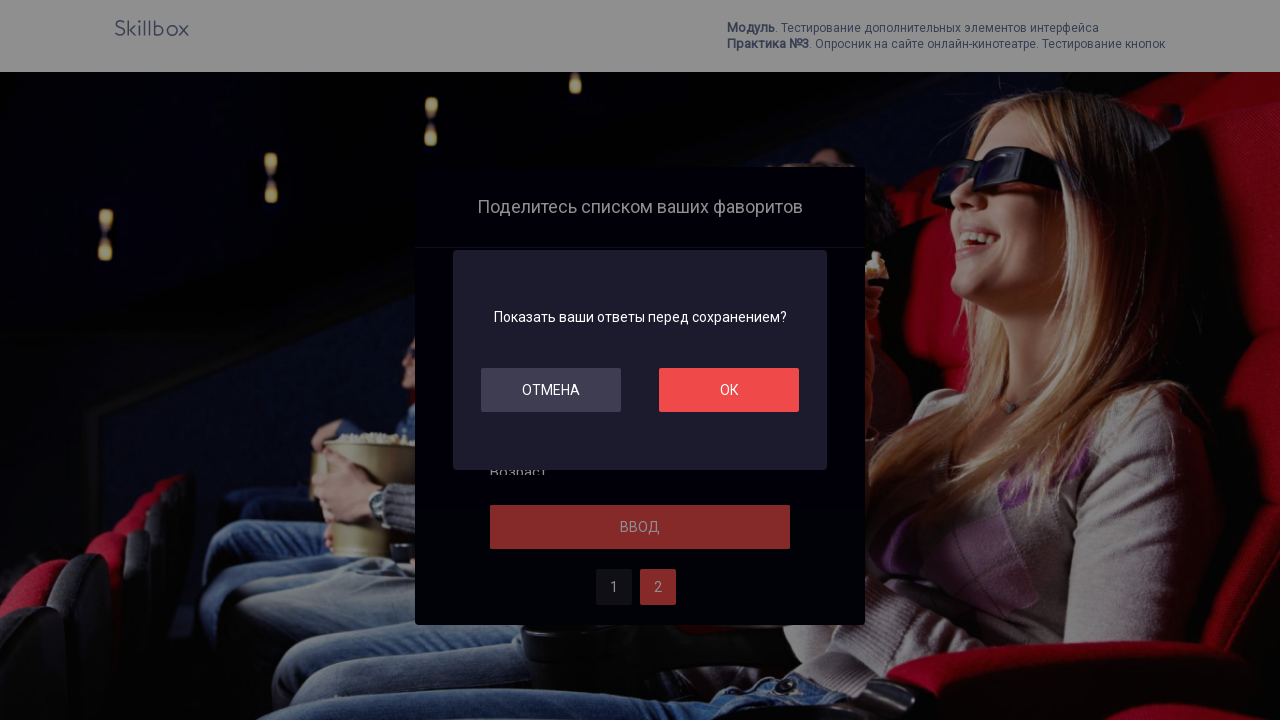

Clicked OK button to confirm preferences at (729, 390) on #ok
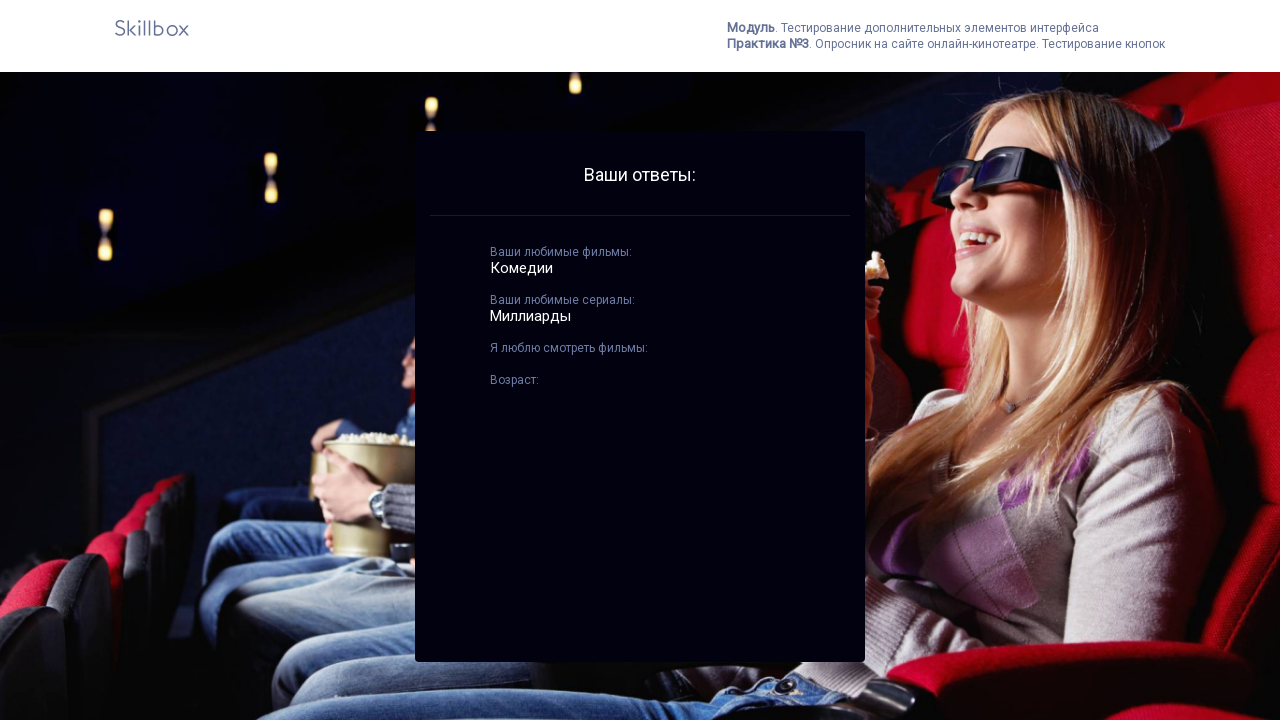

Best films results section loaded
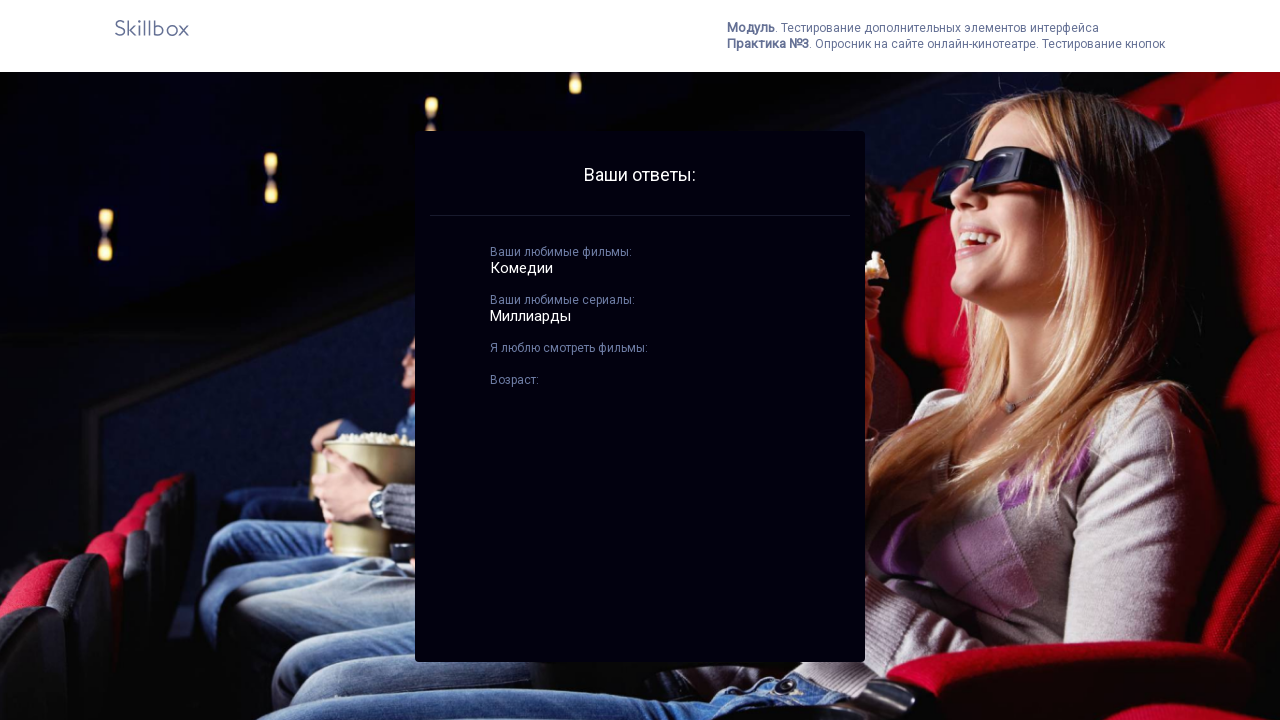

Best serials results section loaded
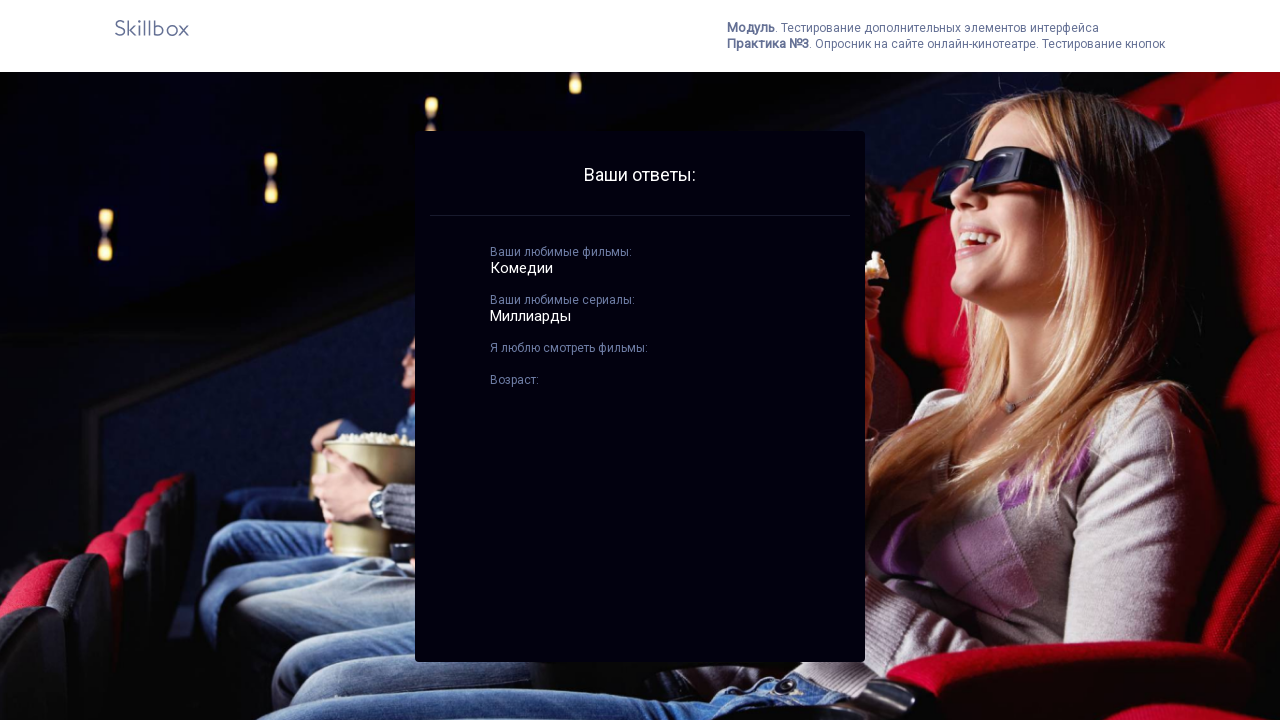

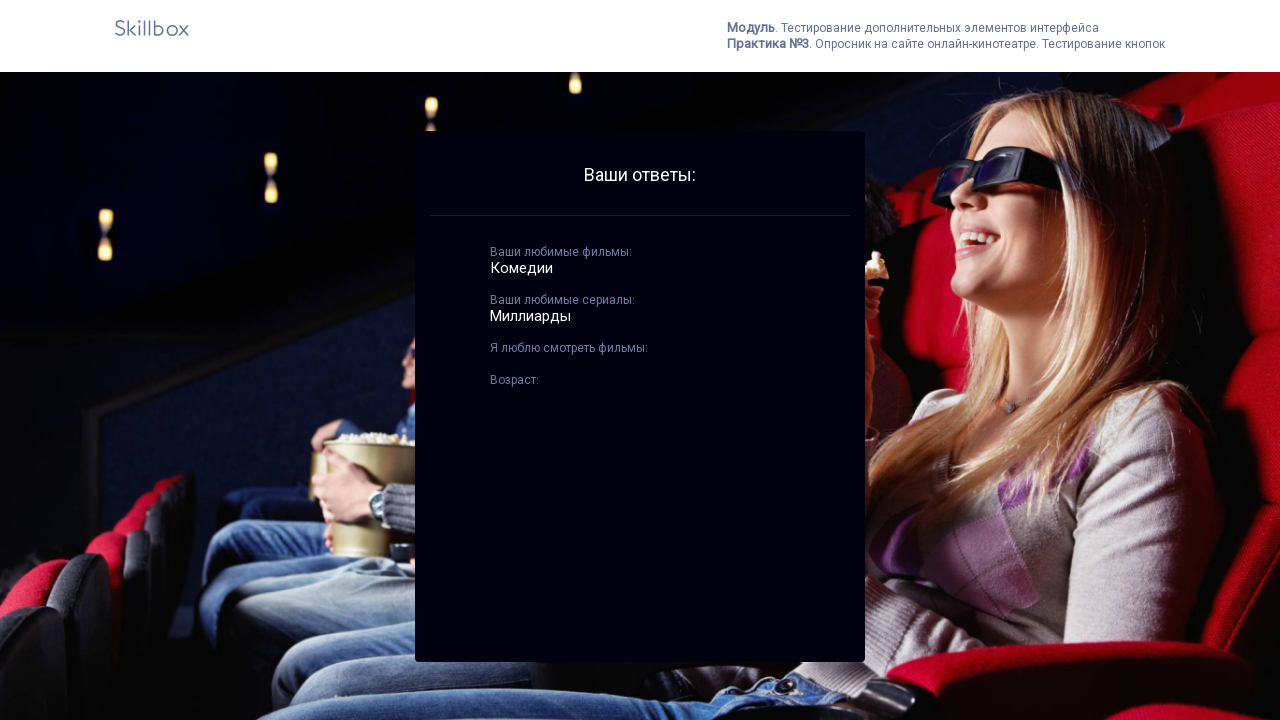